Navigates to OrangeHRM demo login page and attempts to click on a social media link in the footer, demonstrating explicit wait with custom polling interval.

Starting URL: https://opensource-demo.orangehrmlive.com/web/index.php/auth/login

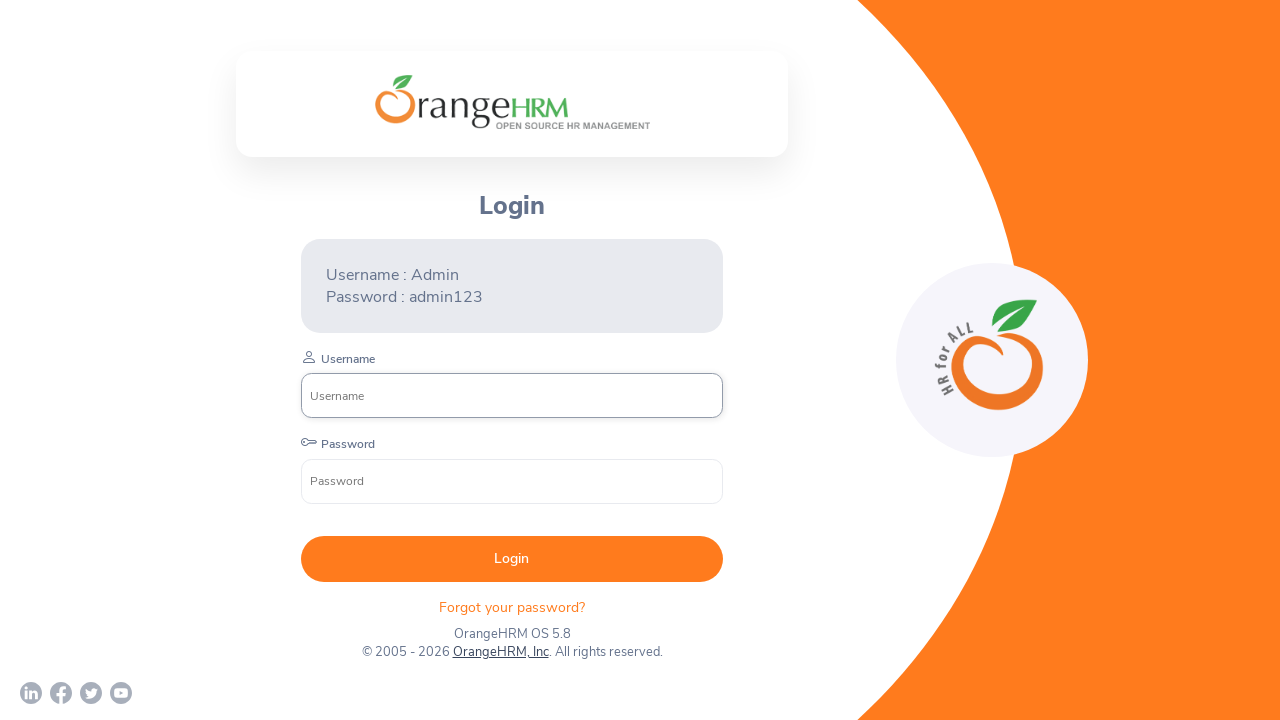

Navigated to OrangeHRM demo login page
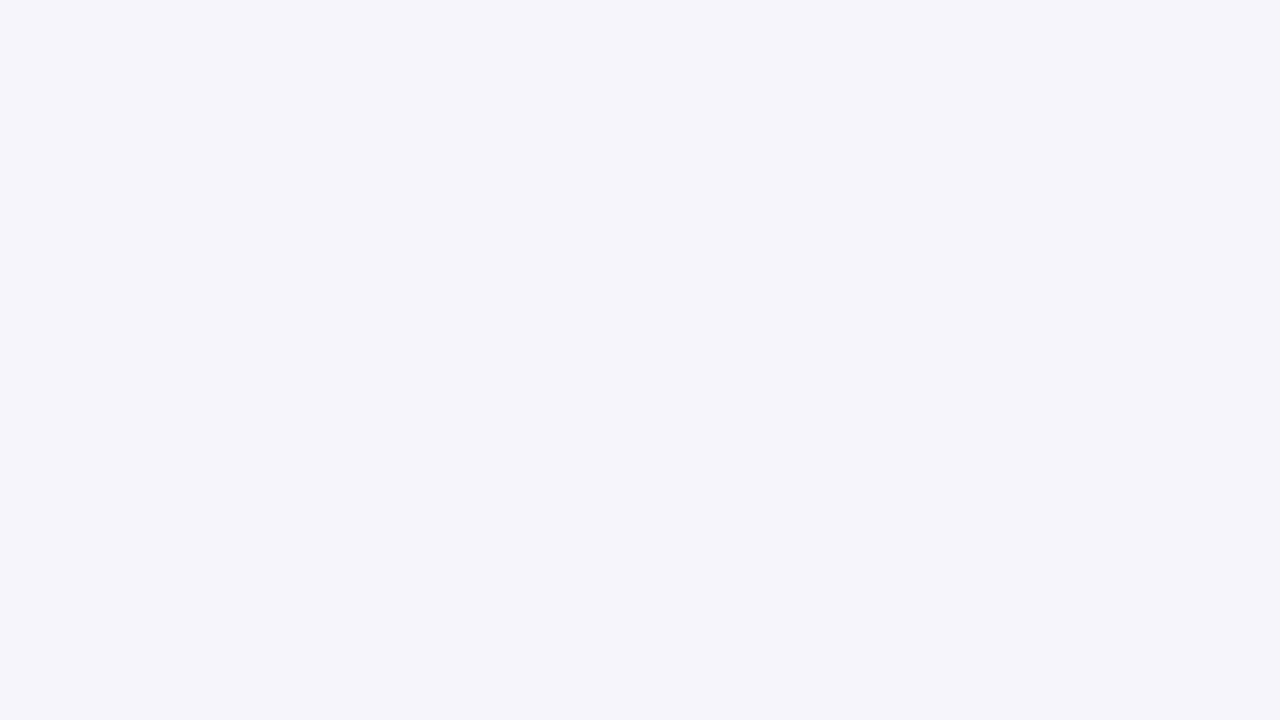

Waited for footer social media links to load with custom polling interval
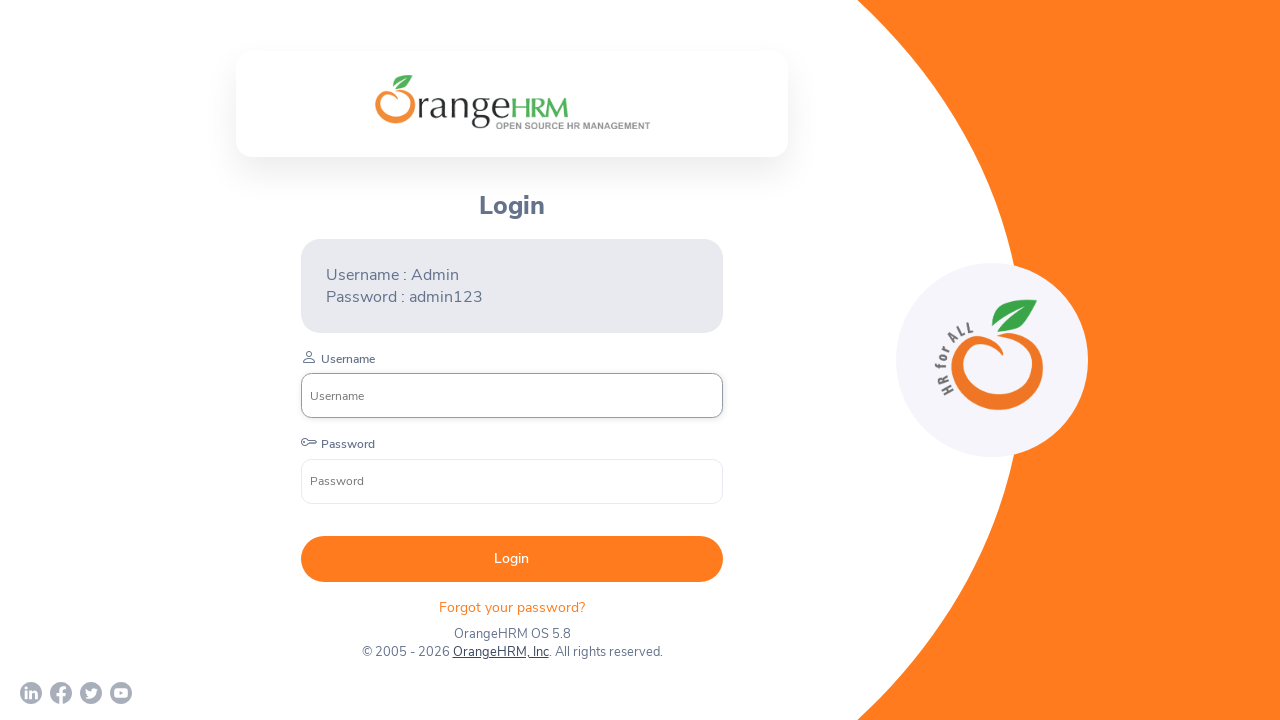

Clicked on the fourth social media link (YouTube) in the footer at (121, 693) on div.orangehrm-login-footer a >> nth=3
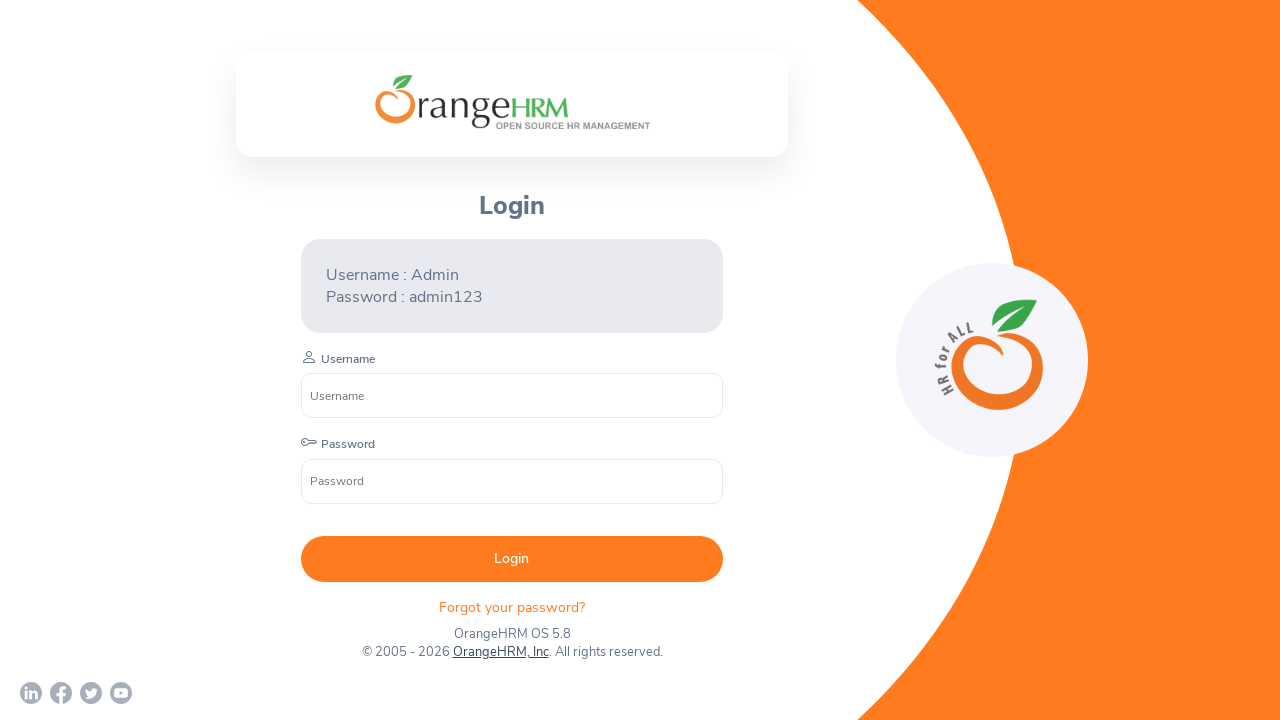

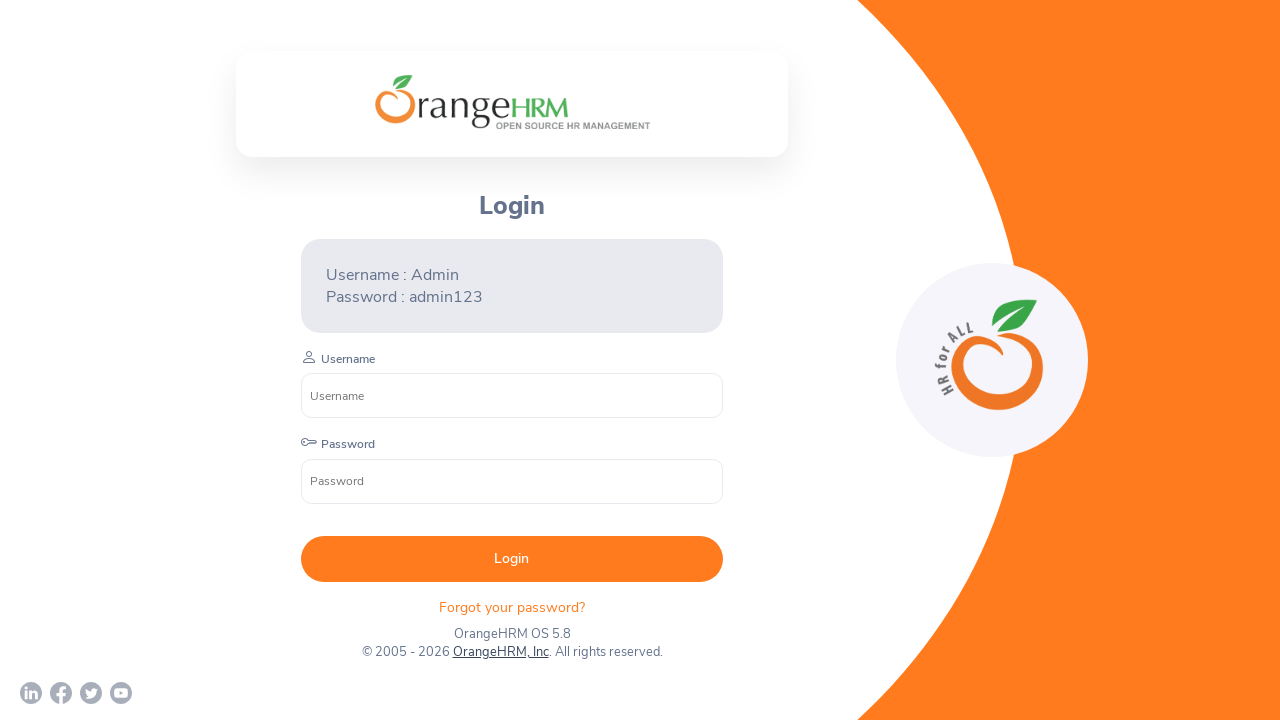